Tests drag and drop functionality on jQueryUI demo page by switching to an iframe and dragging an element onto a drop target

Starting URL: https://jqueryui.com/droppable/

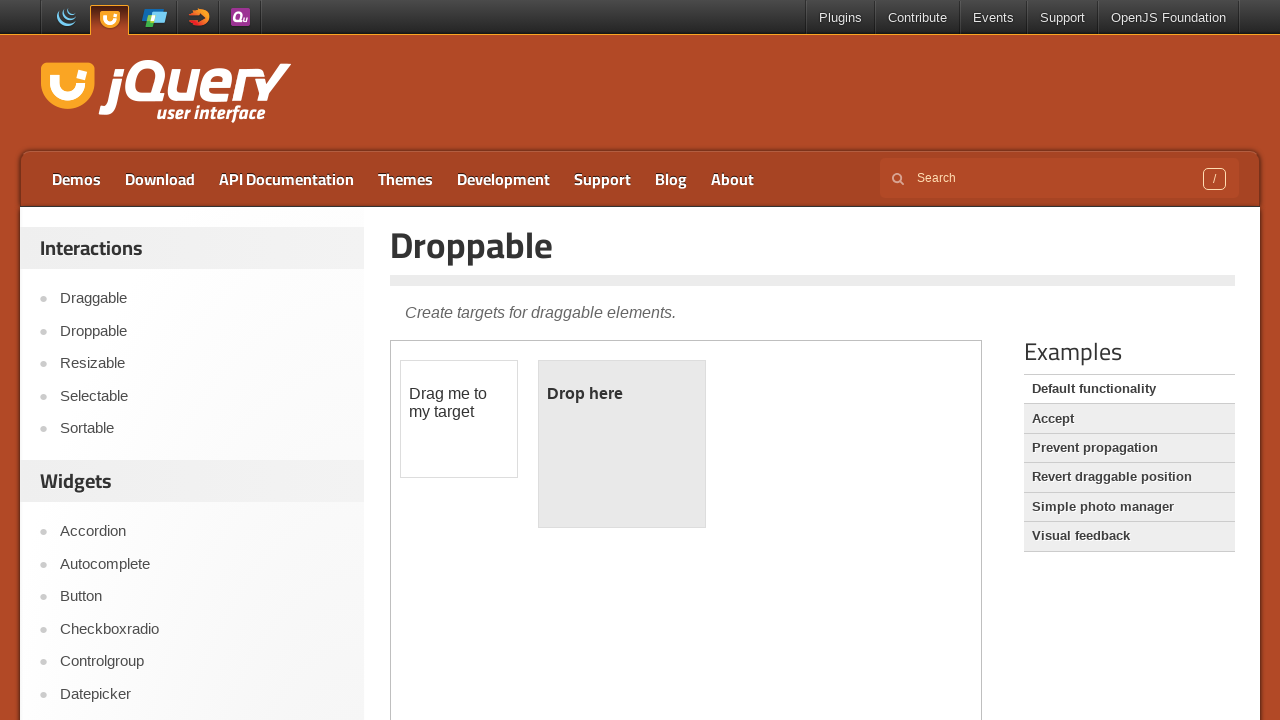

Navigated to jQueryUI droppable demo page
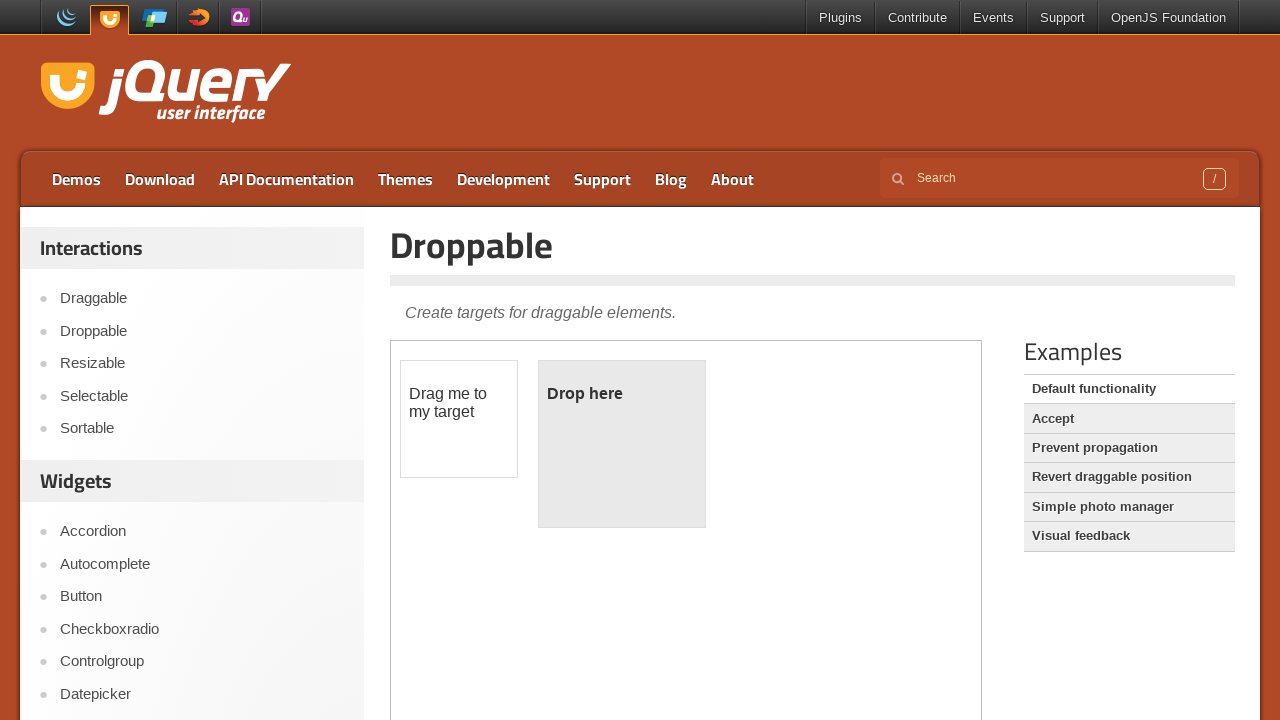

Located and switched to demo iframe
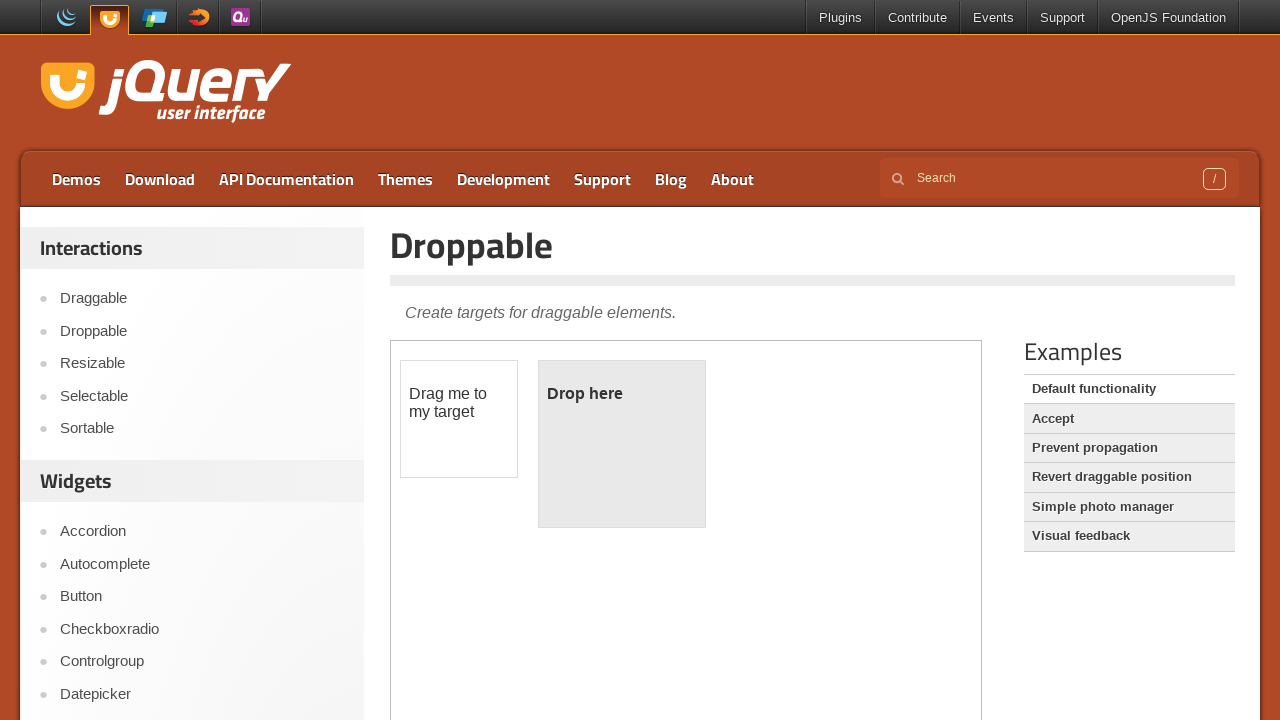

Located draggable element in iframe
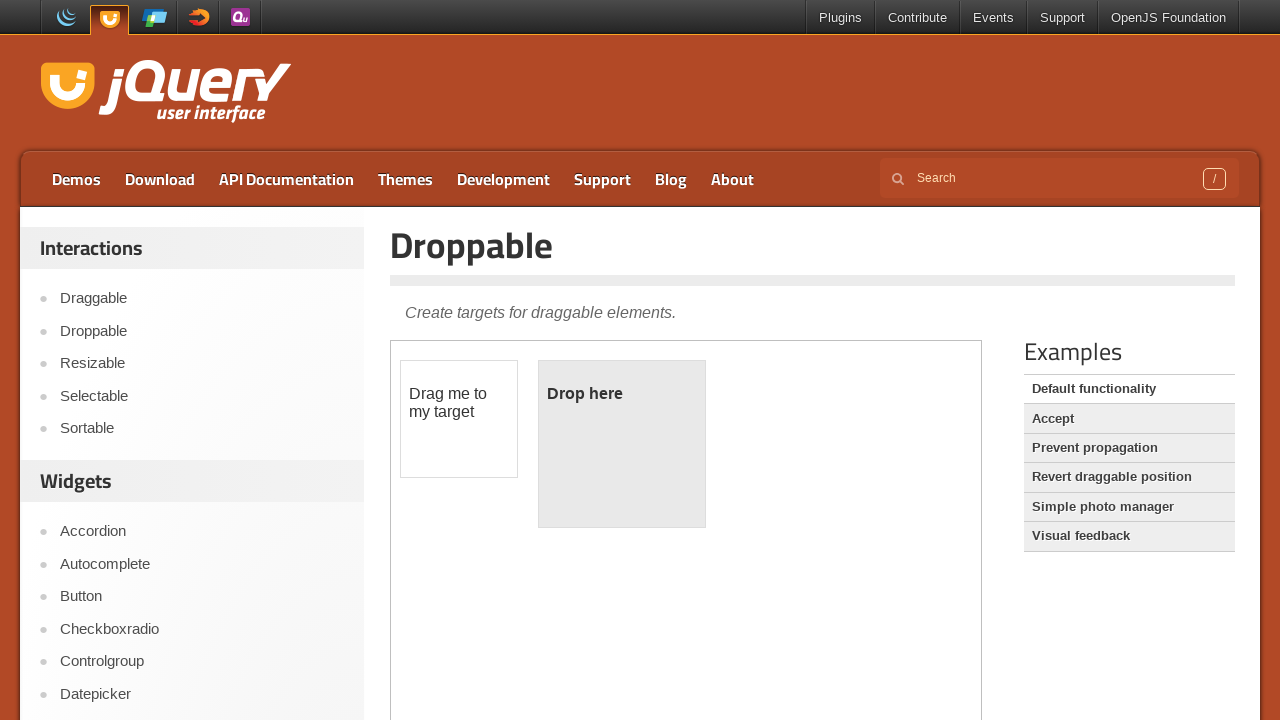

Located droppable target element in iframe
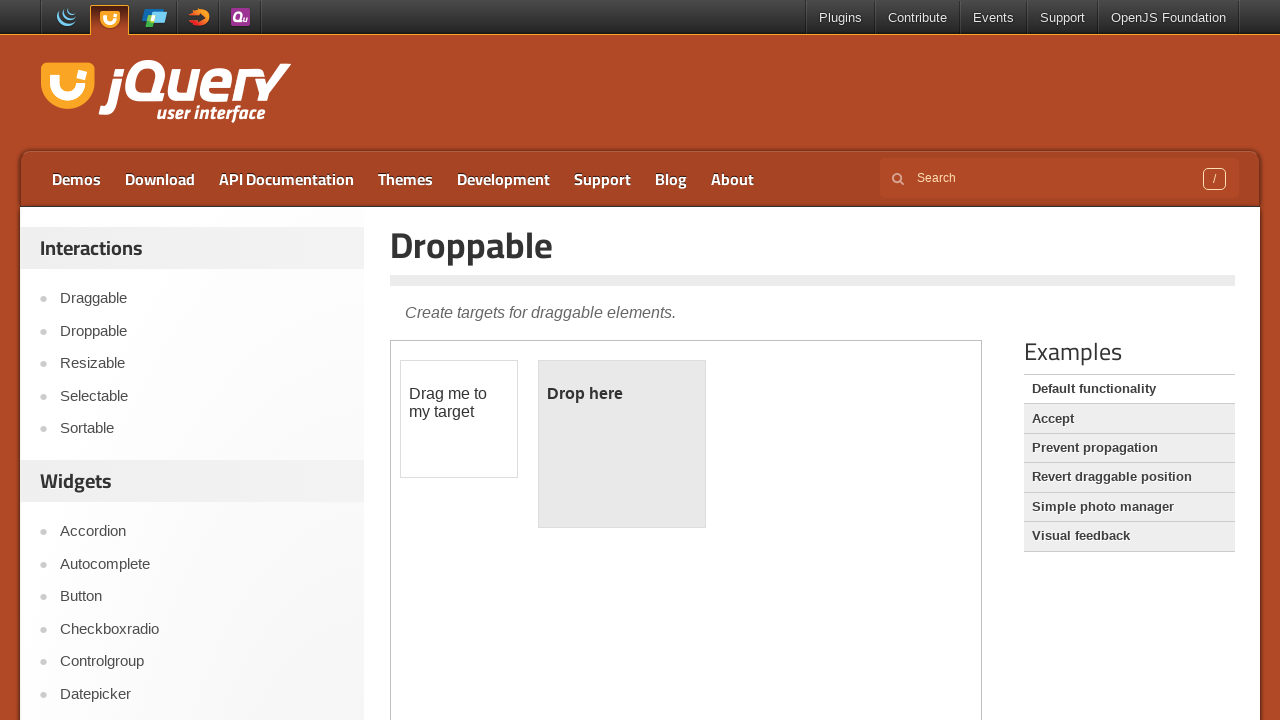

Dragged draggable element onto droppable target at (622, 444)
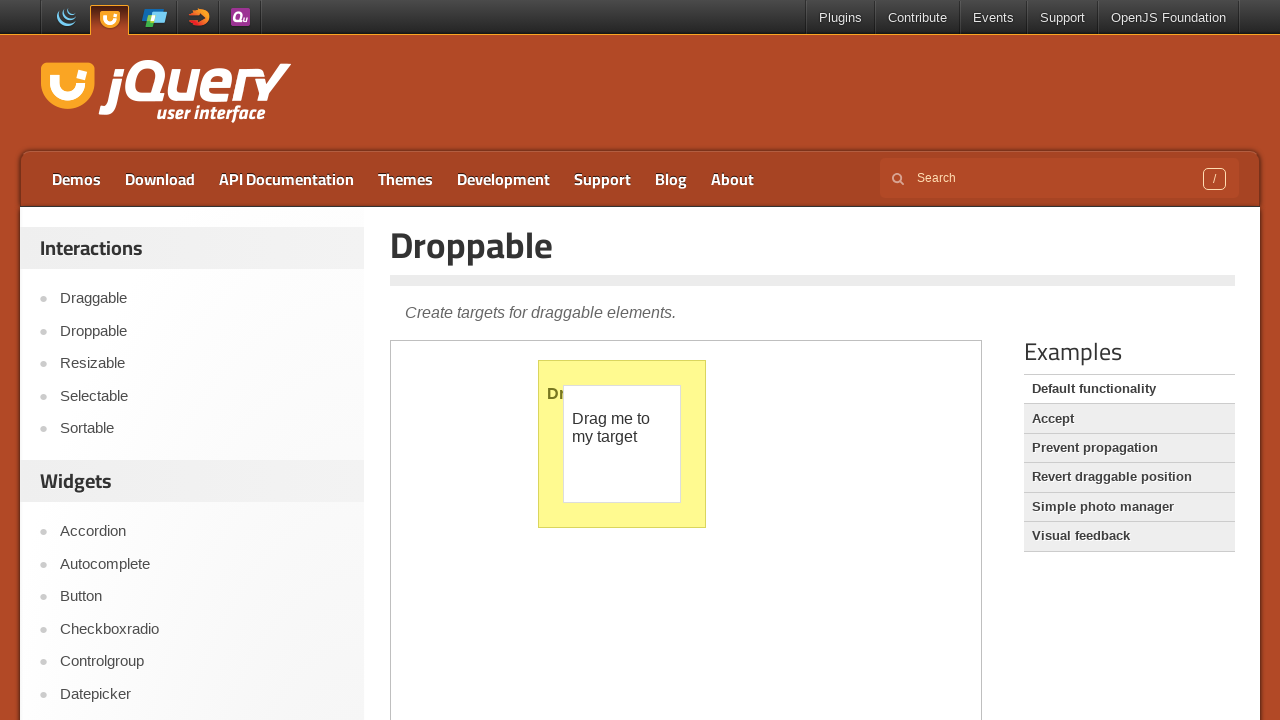

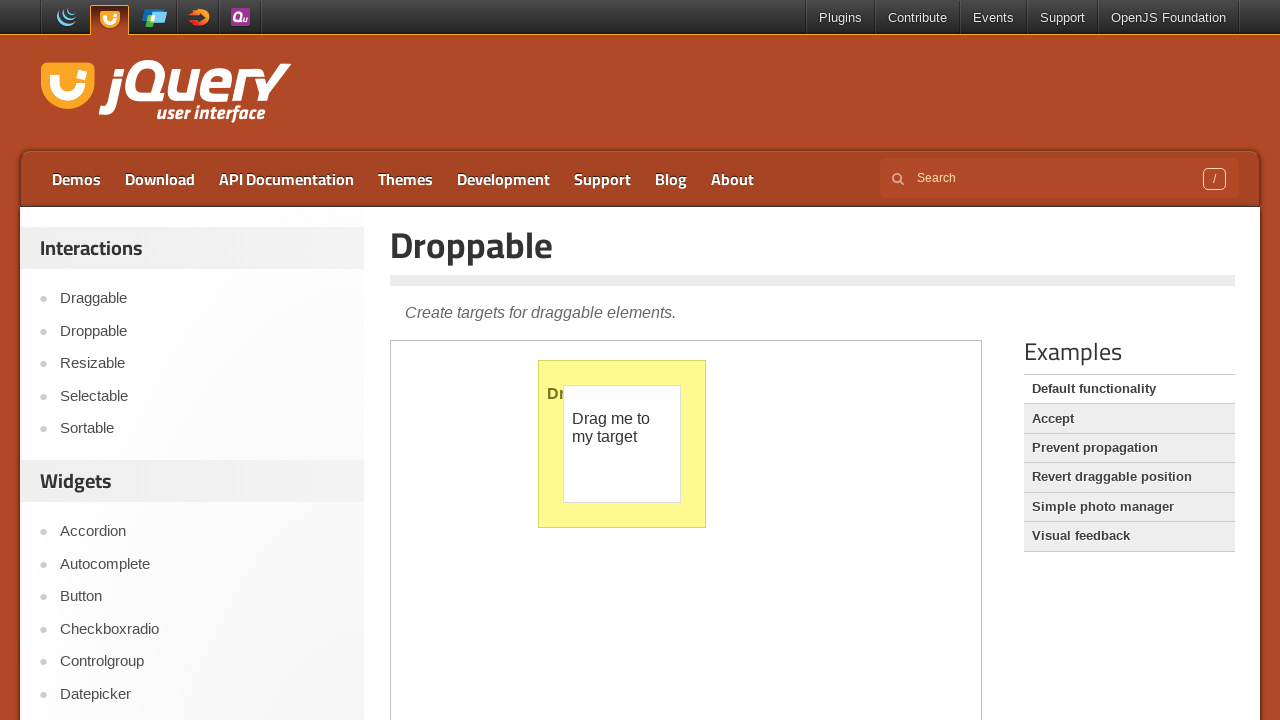